Navigates to a real estate listings page for apartments for rent, clicks on the first available listing to view its details, and waits for the property information to load.

Starting URL: https://myplace.co.il/en/apartments-for-rent/

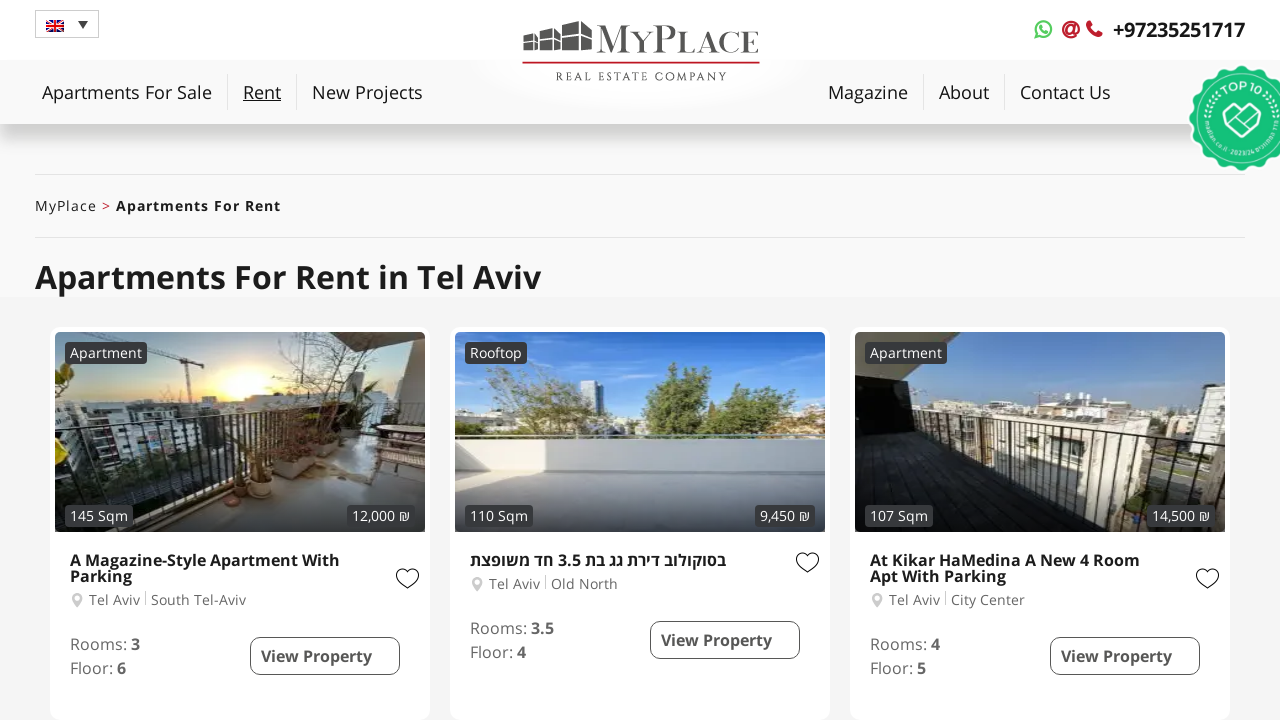

Waited for apartment listings to load
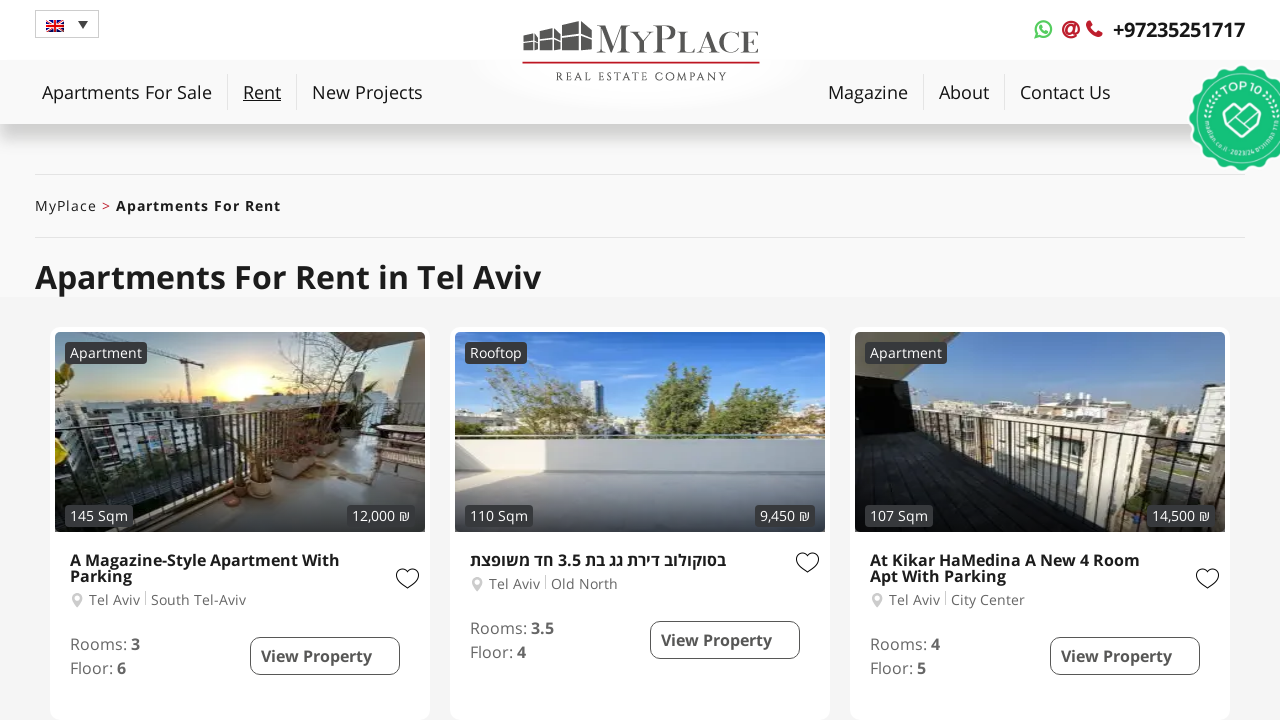

Clicked on the first apartment listing at (325, 361) on .pr_li .pr_main .pr_link
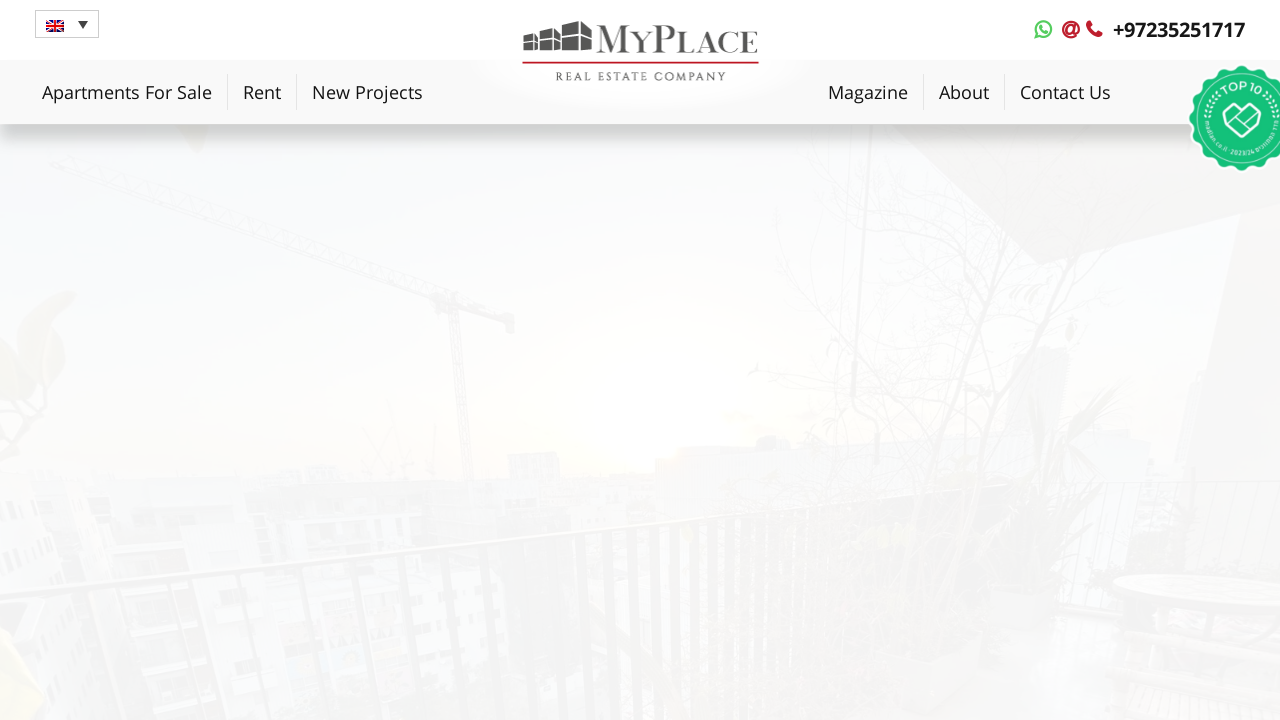

Property details table loaded successfully
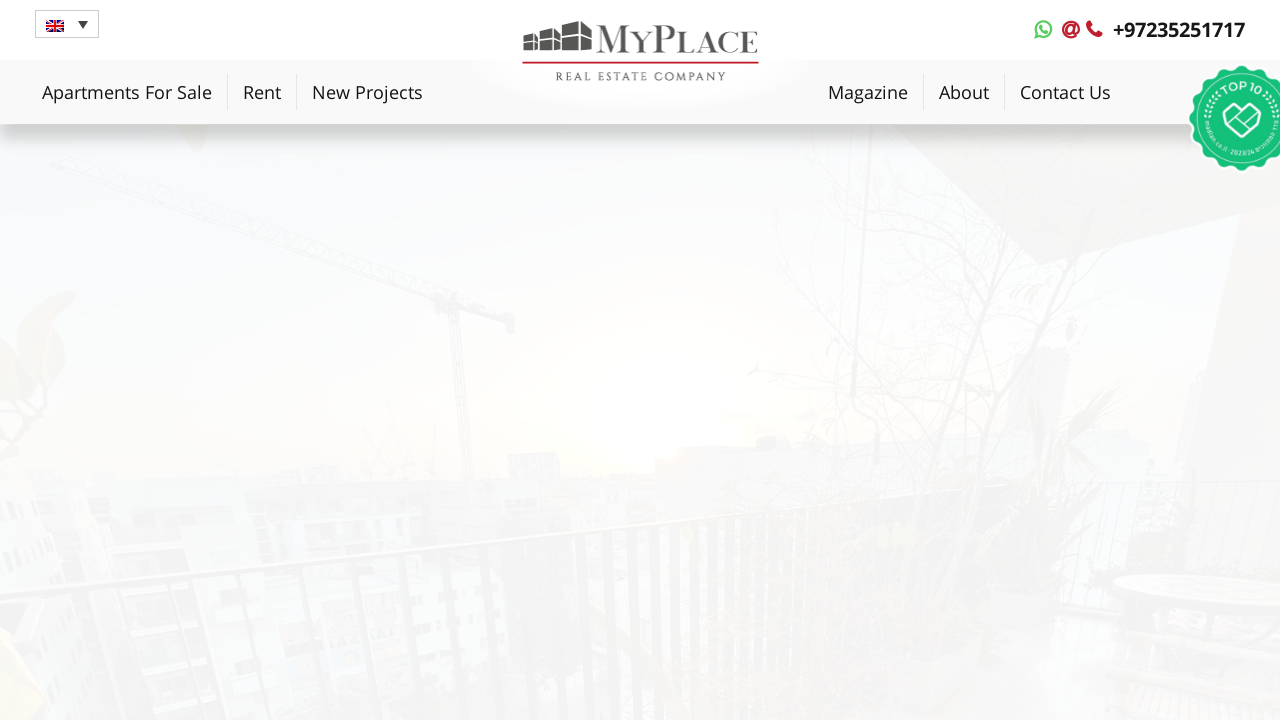

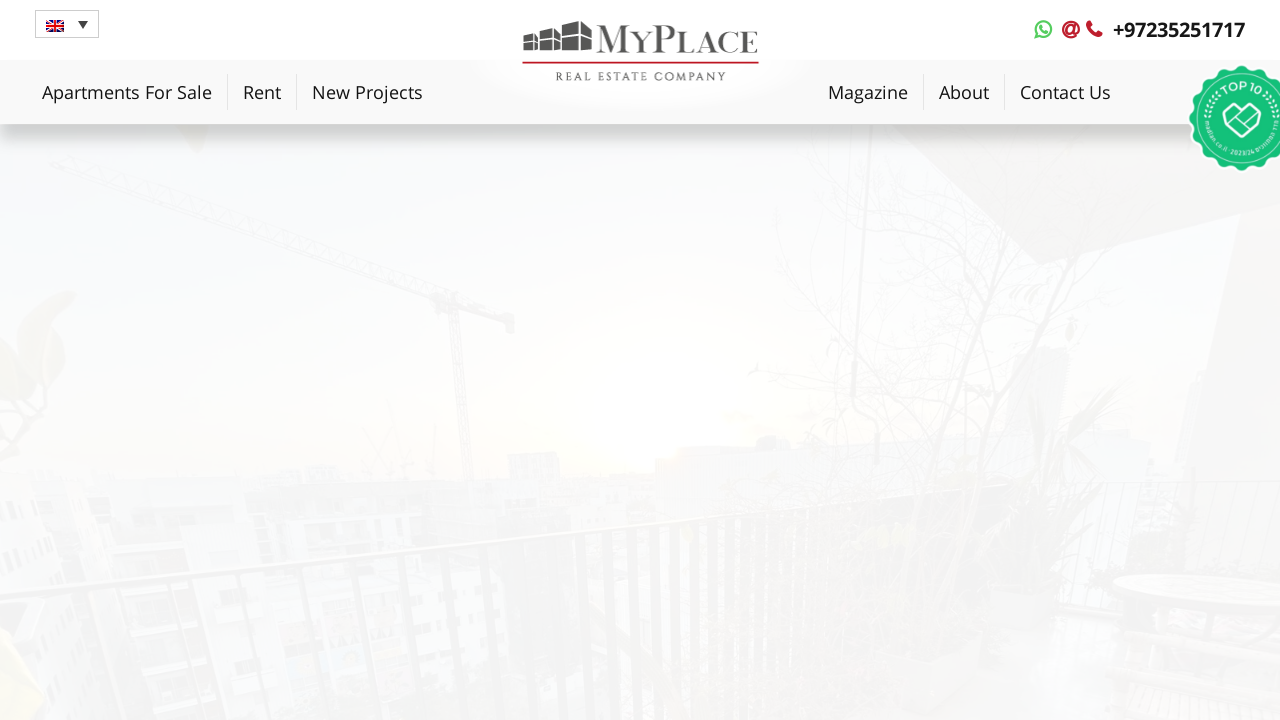